Tests dynamic loading with a shorter timeout setting by clicking a start button and verifying that "Hello World!" text appears after loading.

Starting URL: https://automationfc.github.io/dynamic-loading/

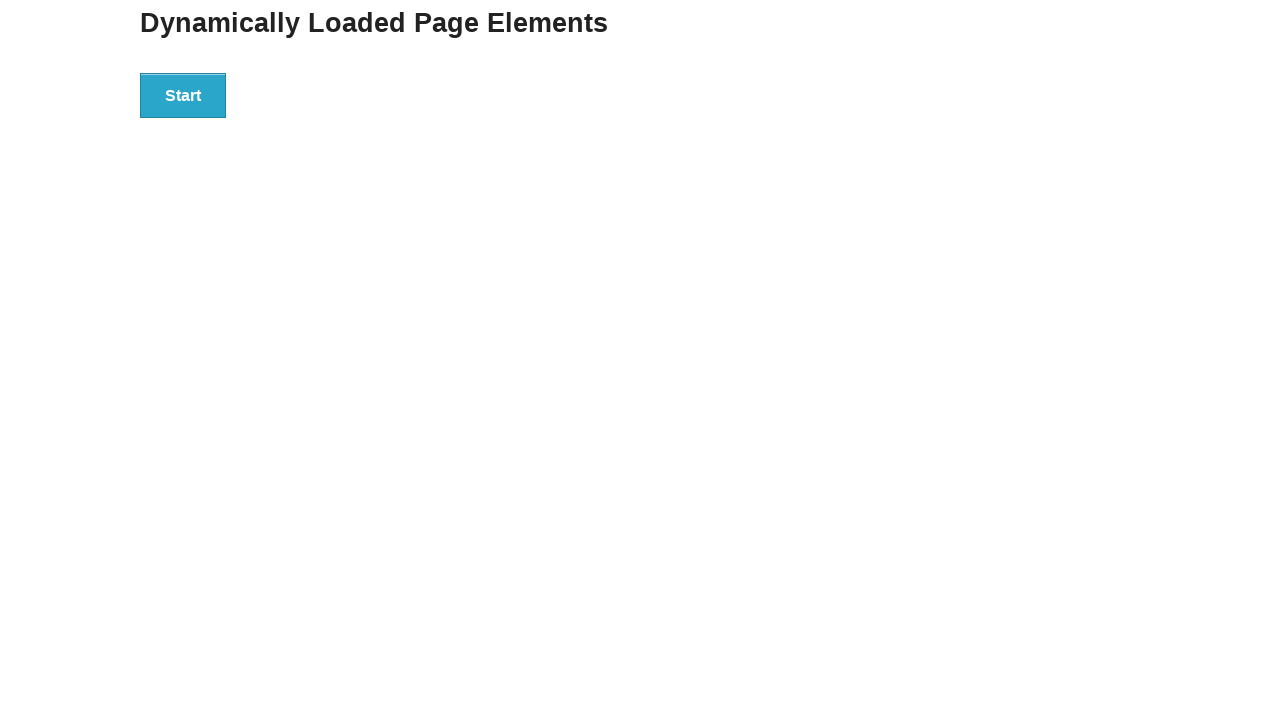

Clicked start button to trigger dynamic loading at (183, 95) on div#start > button
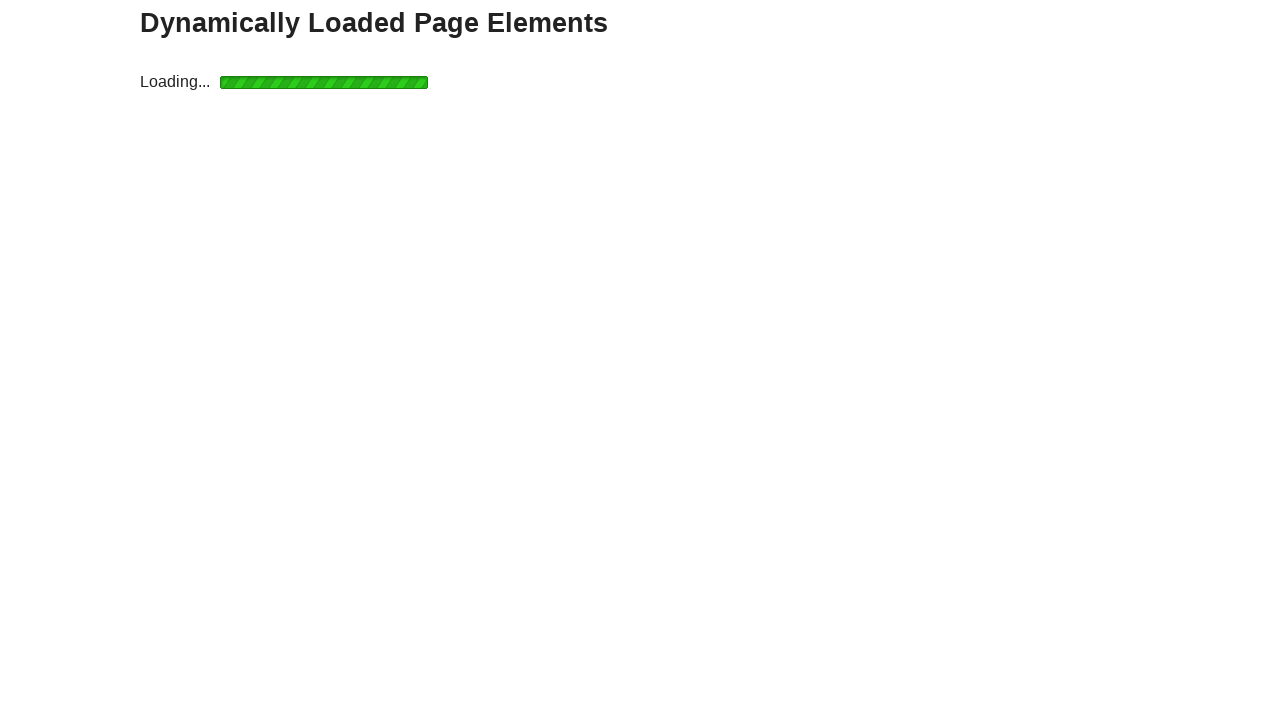

Waited for finish text to appear after dynamic loading
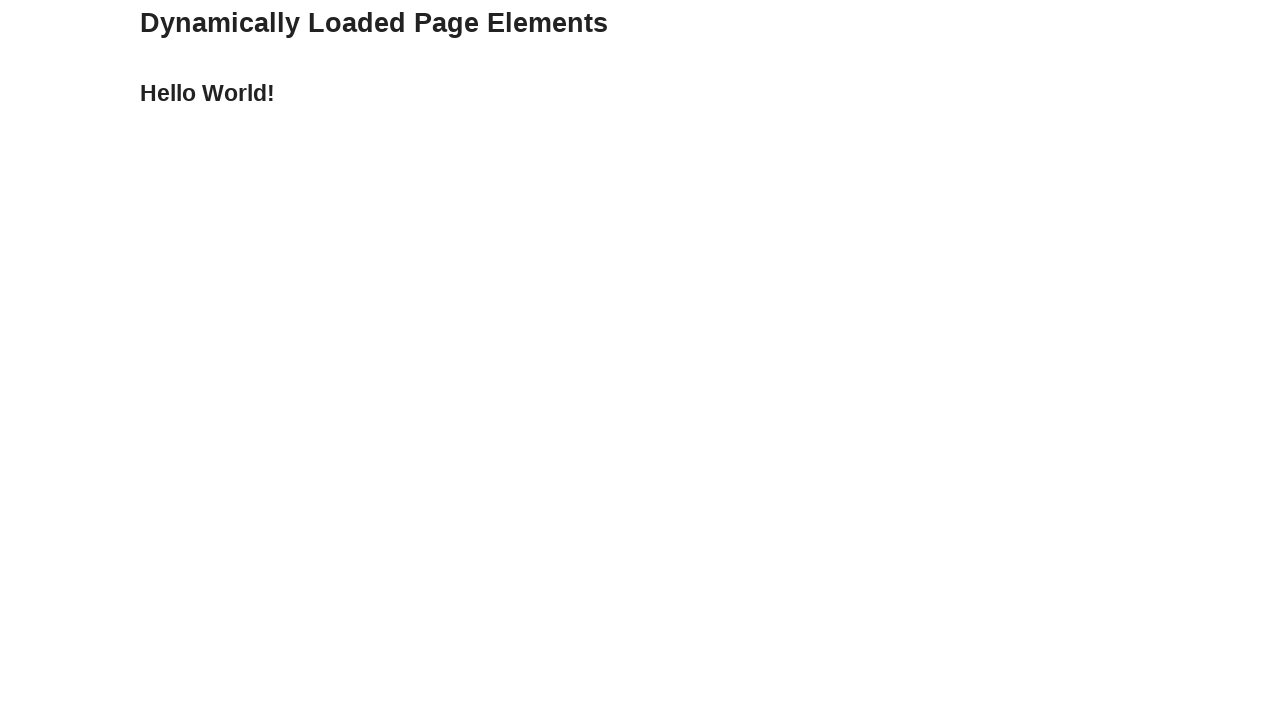

Retrieved finish text content
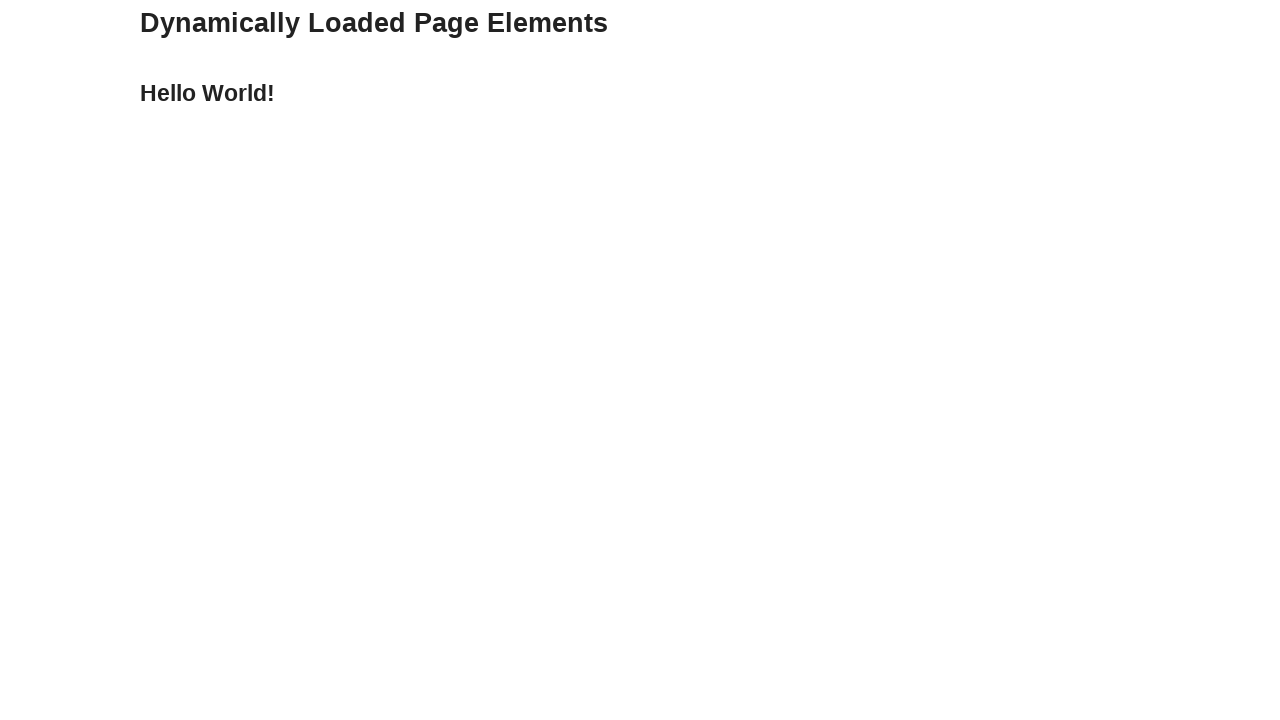

Verified that finish text equals 'Hello World!'
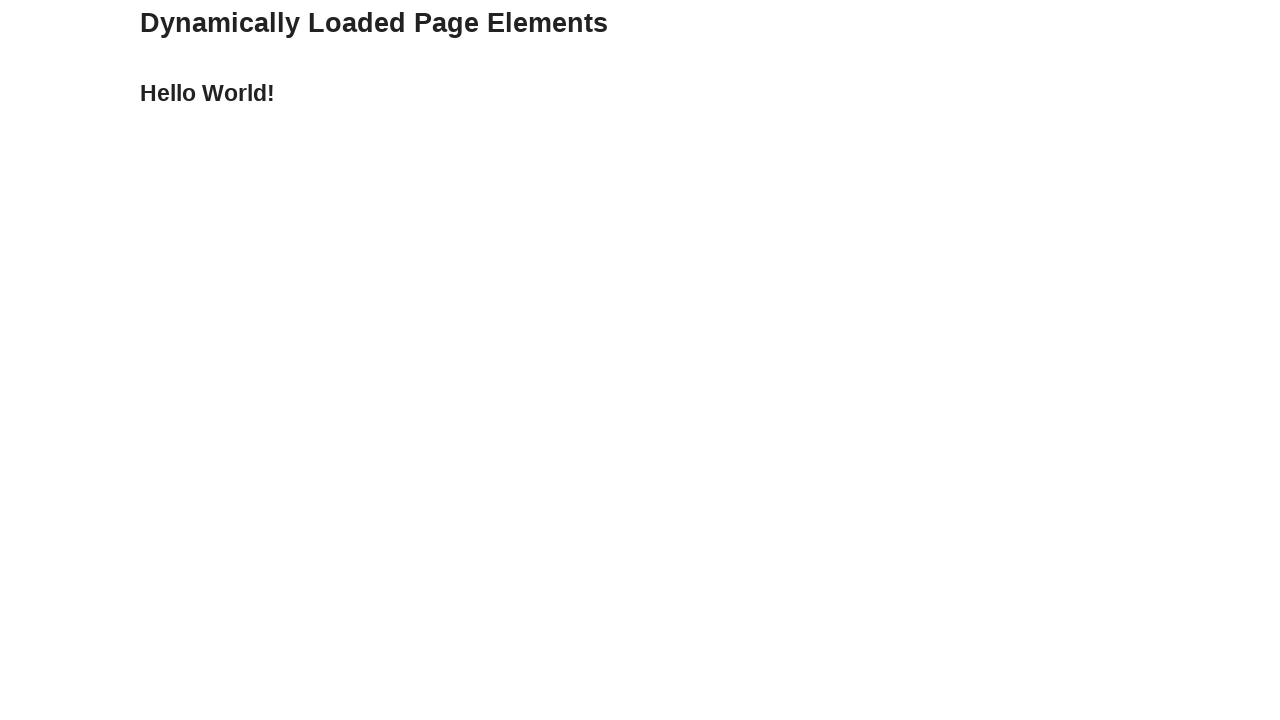

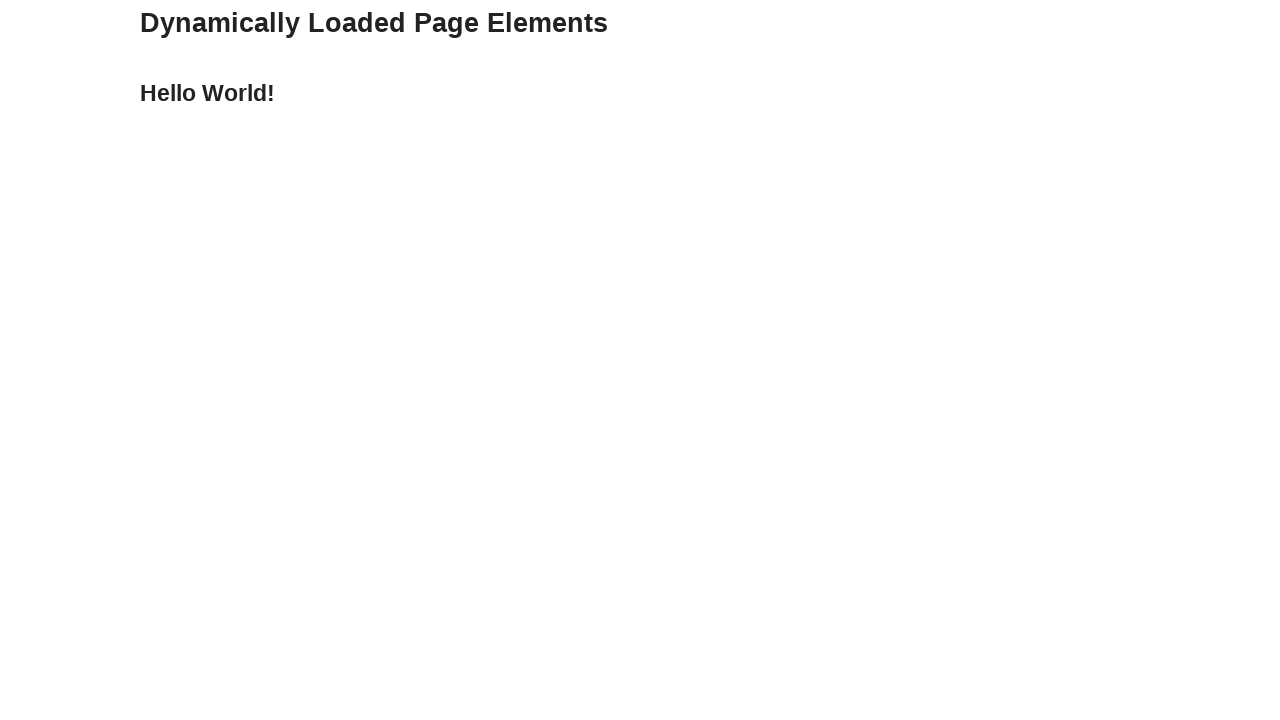